Tests clicking a button that triggers an alert after a 5 second delay and accepting it

Starting URL: https://demoqa.com/alerts

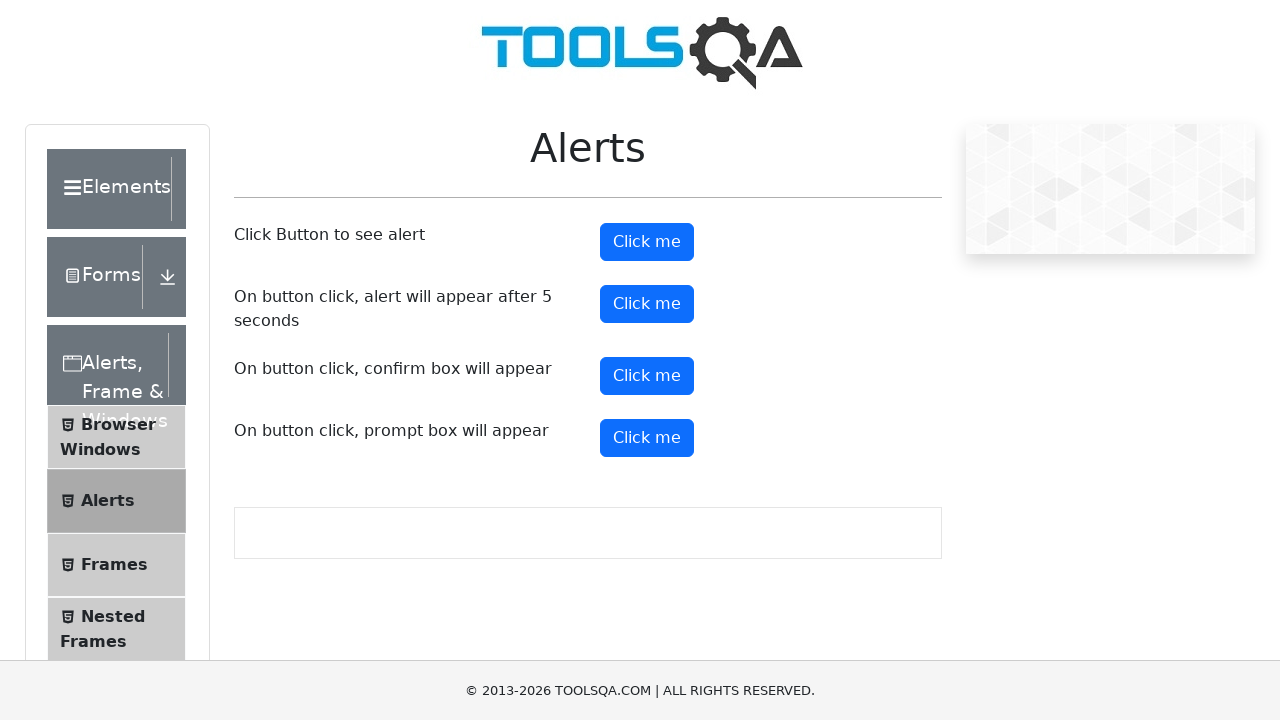

Set up dialog handler to automatically accept alerts
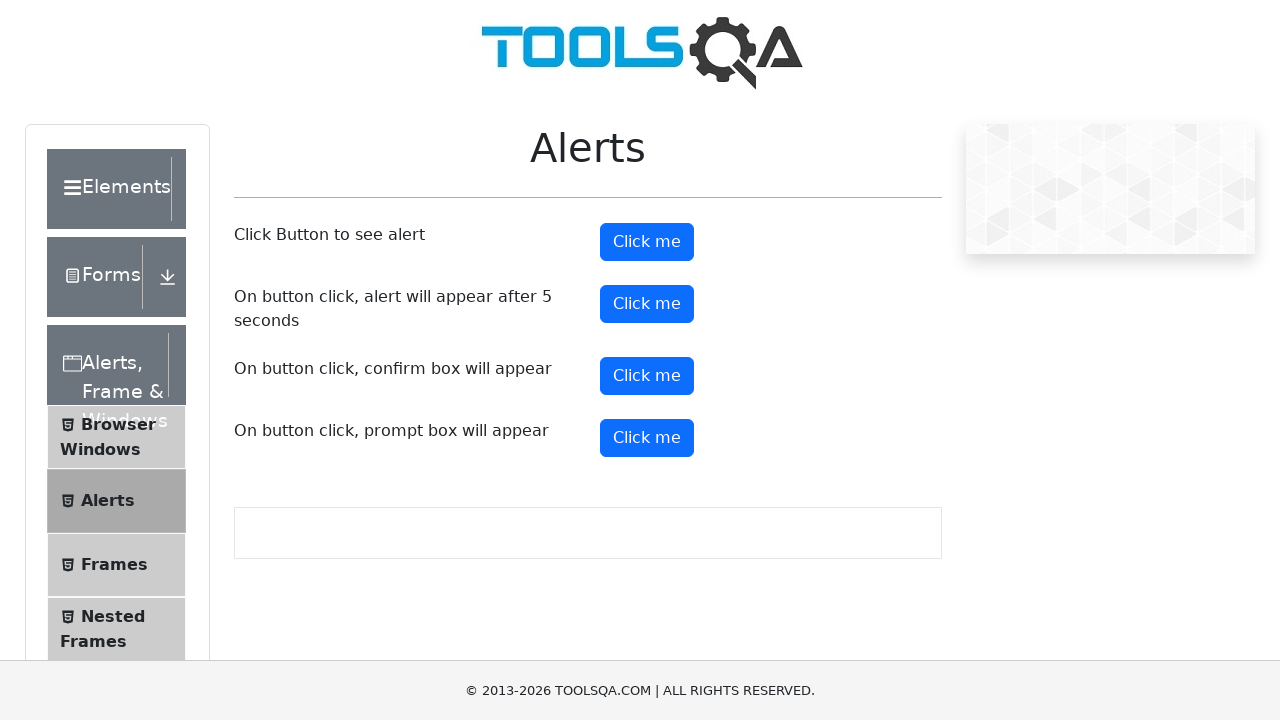

Clicked the timer alert button at (647, 304) on #timerAlertButton
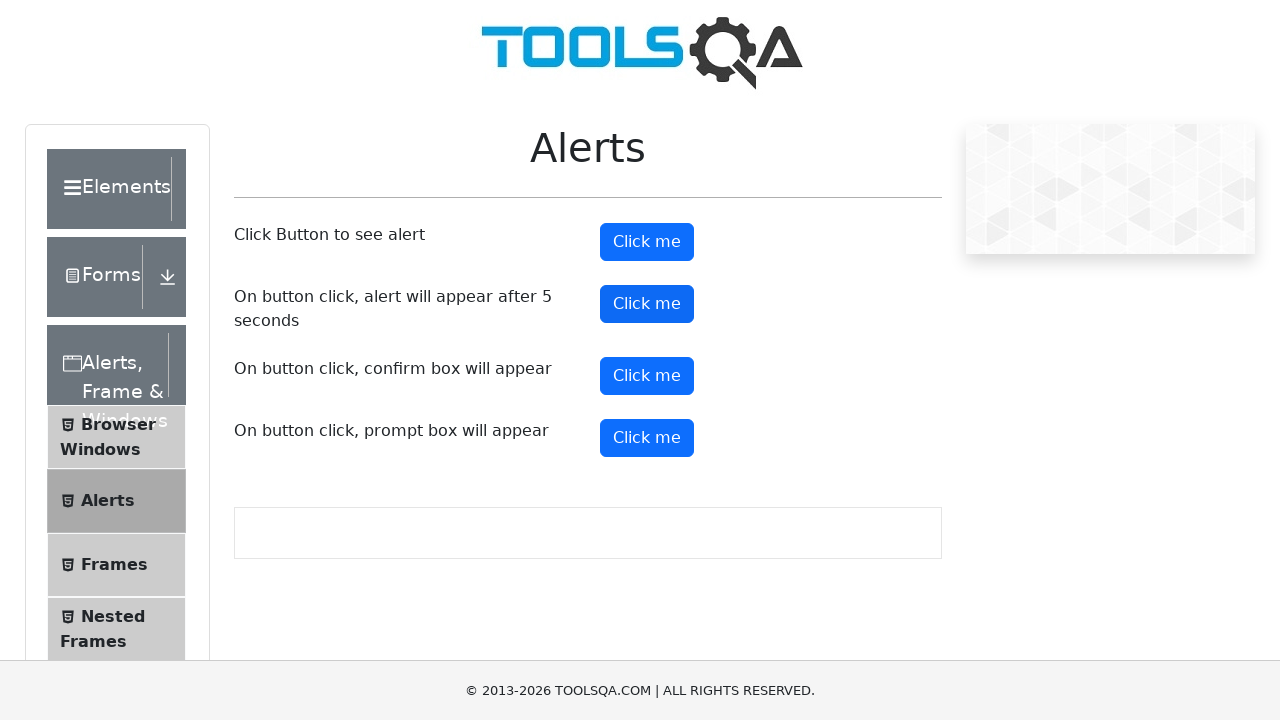

Waited 5.5 seconds for the delayed alert to appear and be accepted
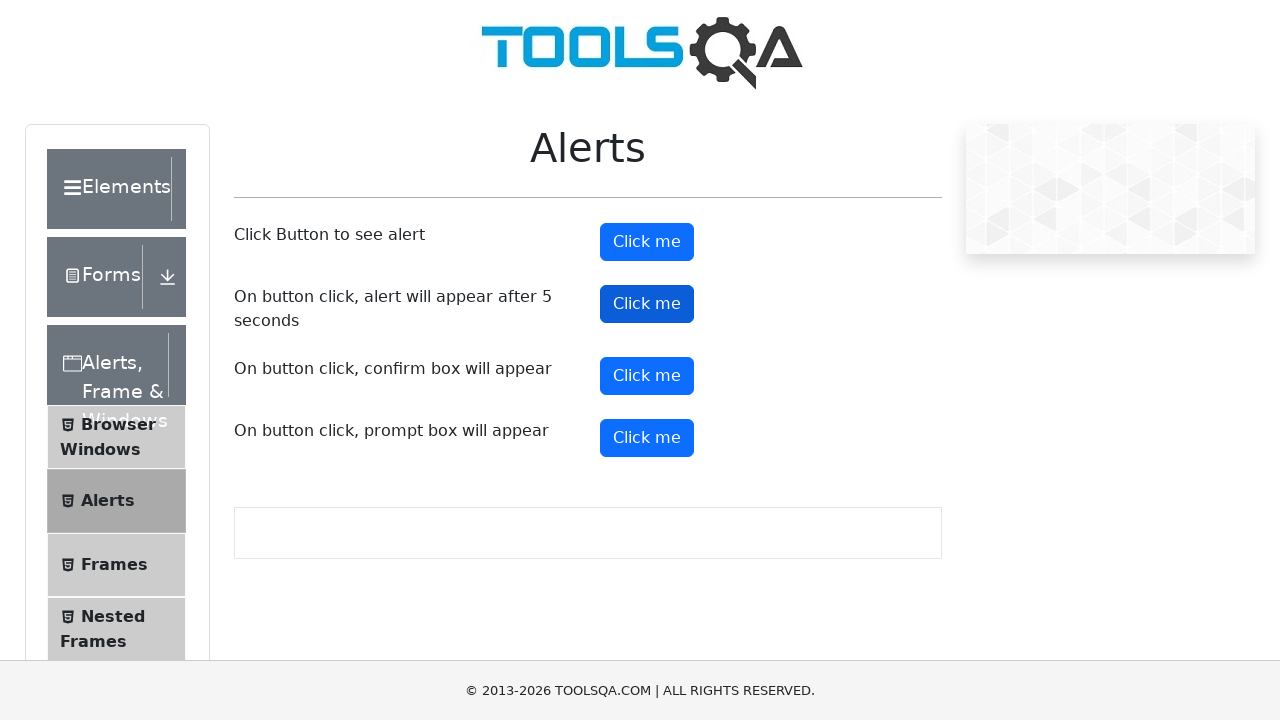

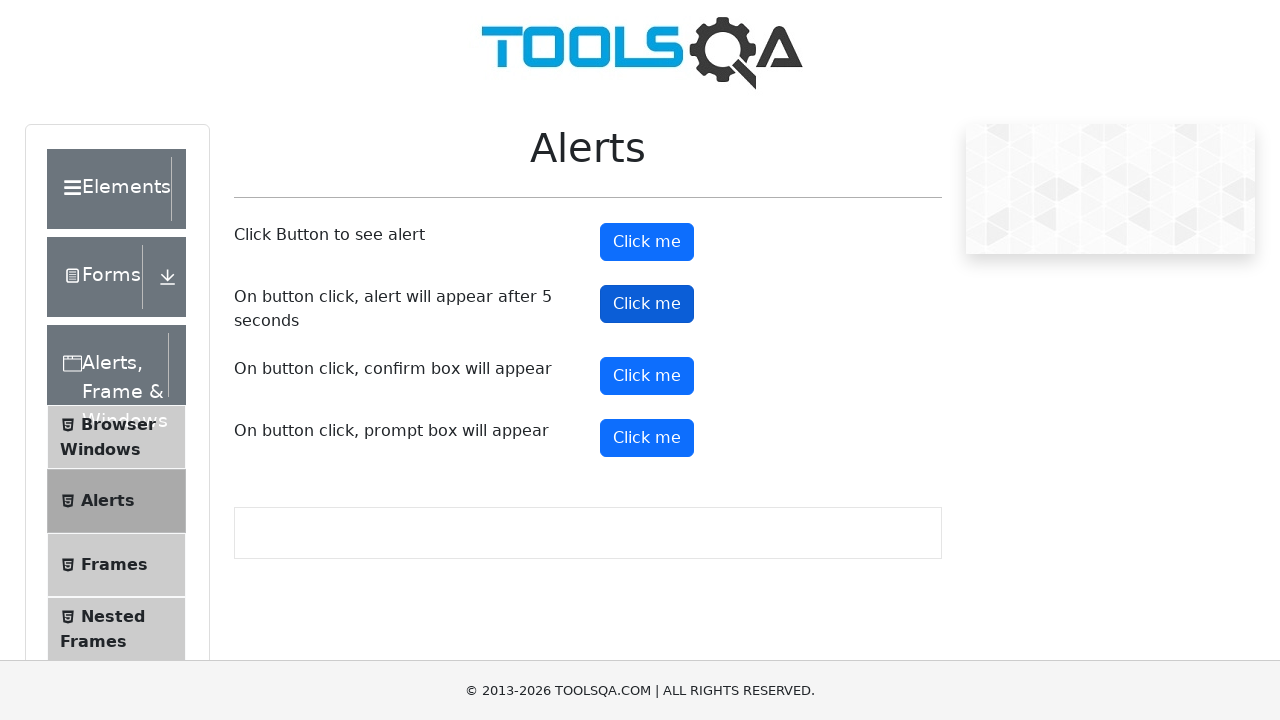